Tests the jQuery UI resizable widget by dragging the resize handle to make the element larger

Starting URL: https://jqueryui.com/resizable

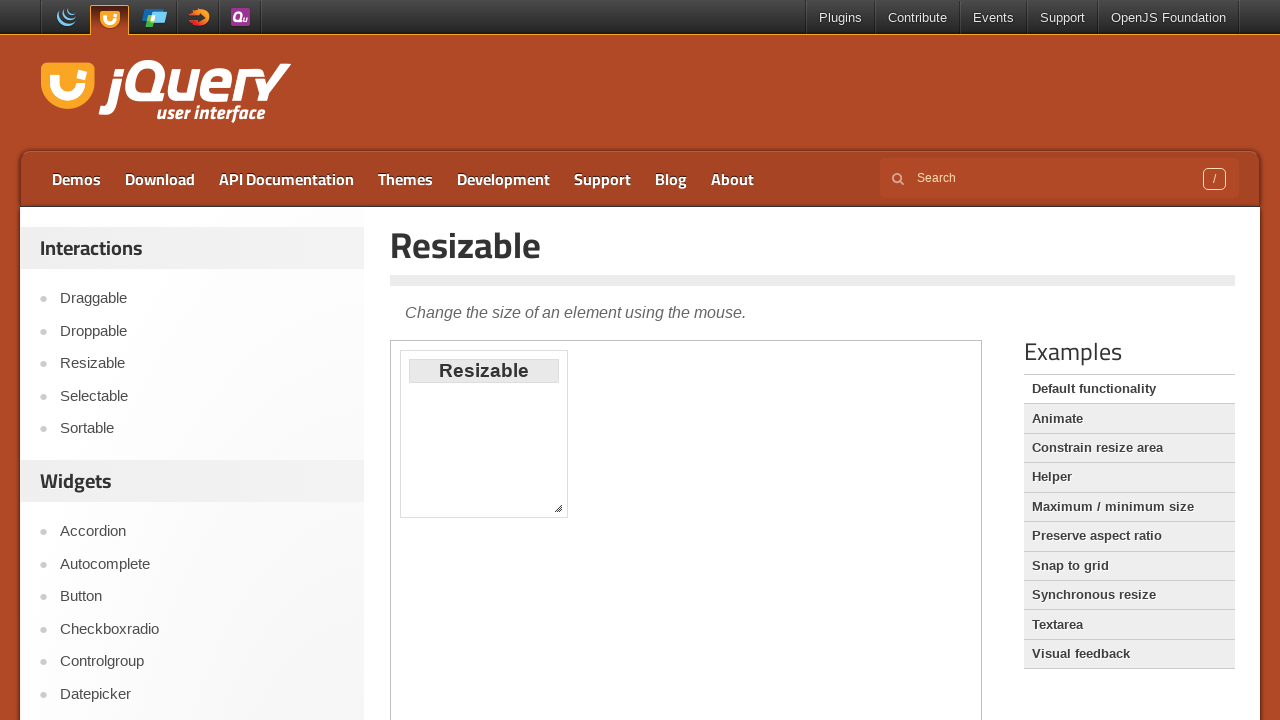

Located the demo iframe for jQuery UI resizable widget
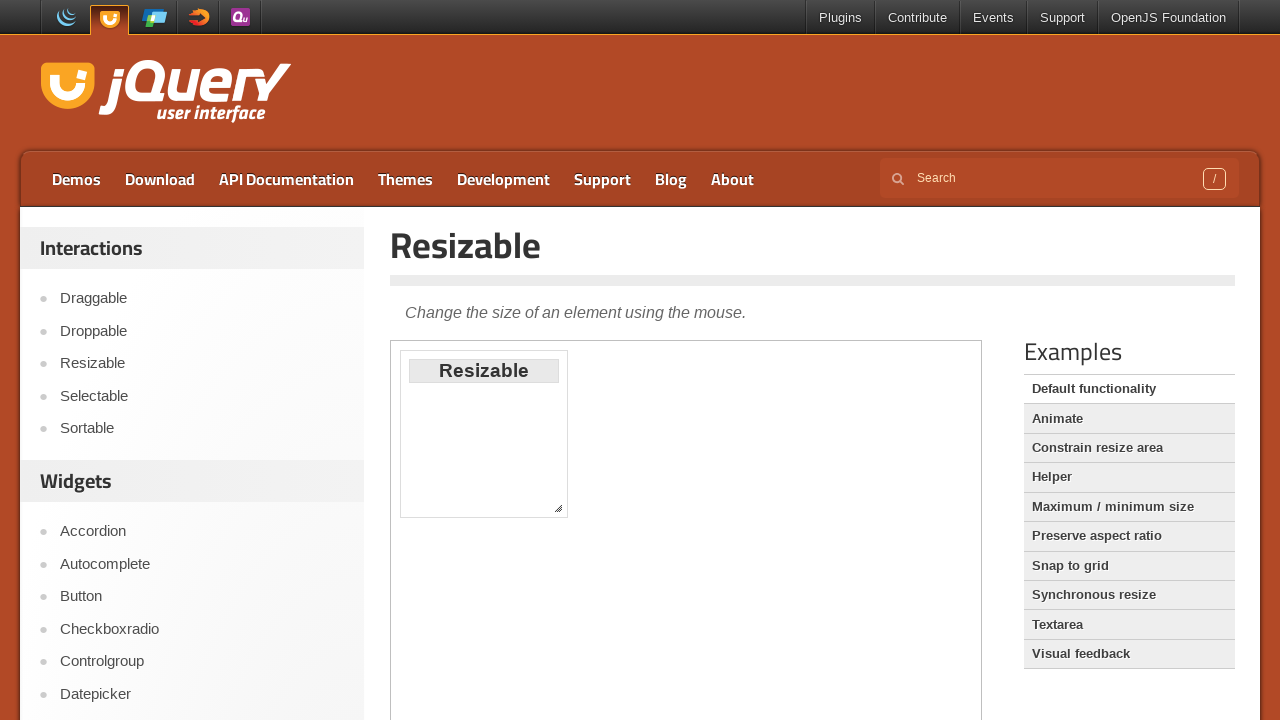

Located the resize handle element in the iframe
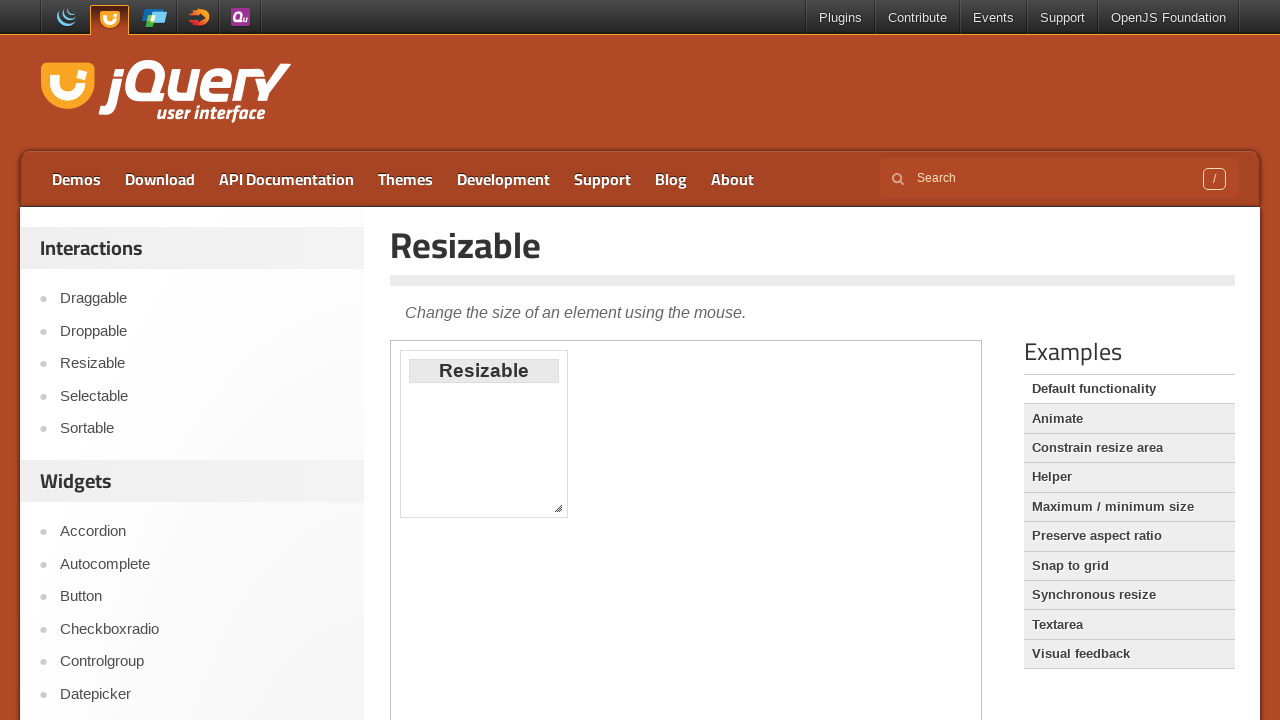

Retrieved the bounding box of the resize handle
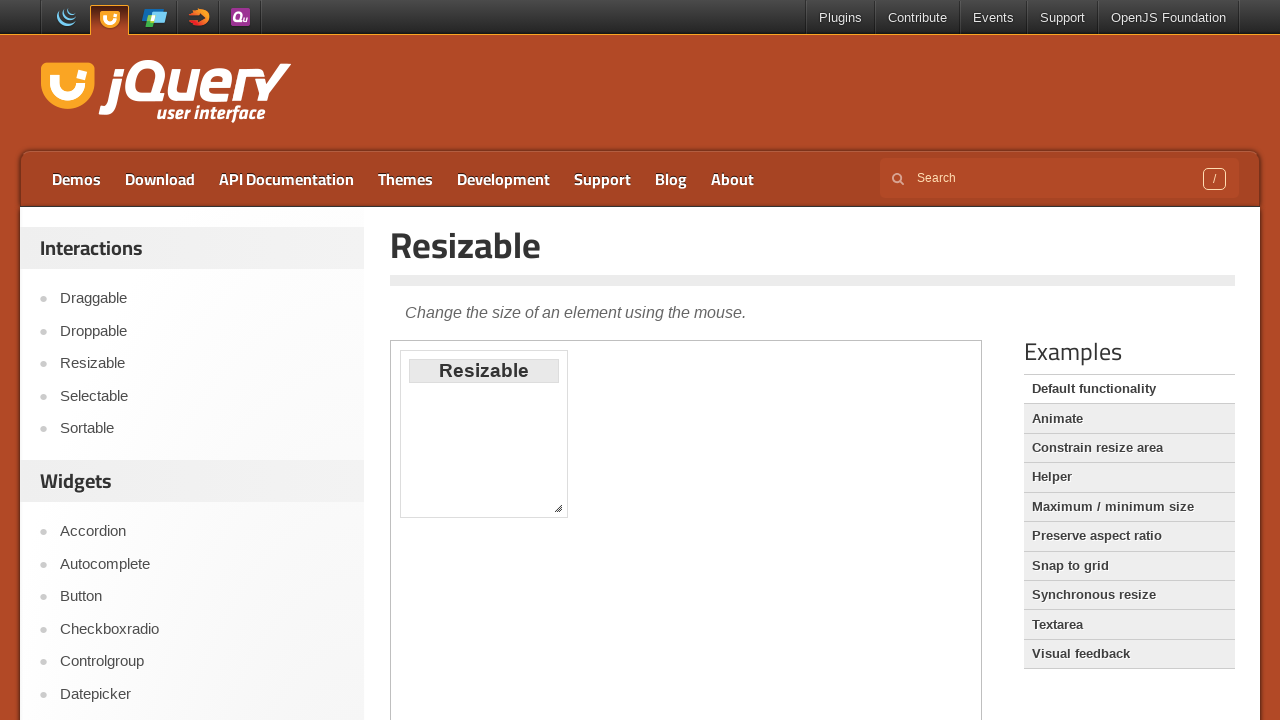

Moved mouse to the center of the resize handle at (558, 508)
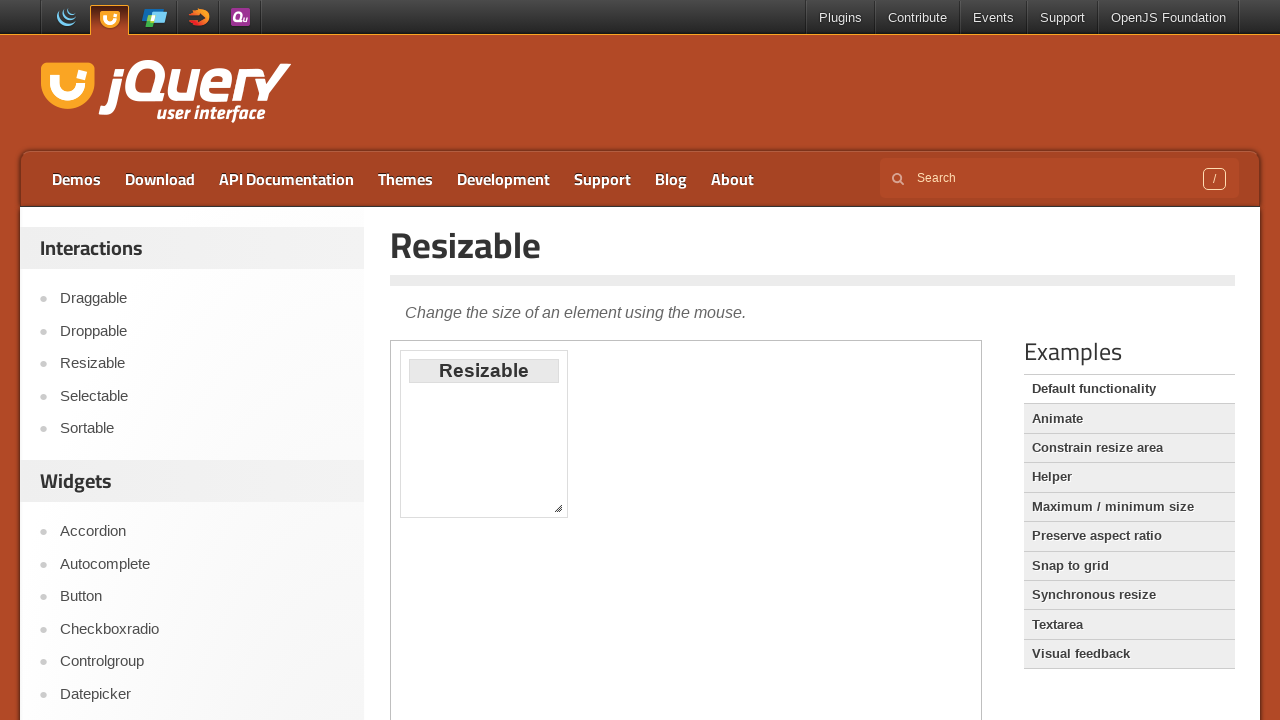

Pressed mouse button down on the resize handle at (558, 508)
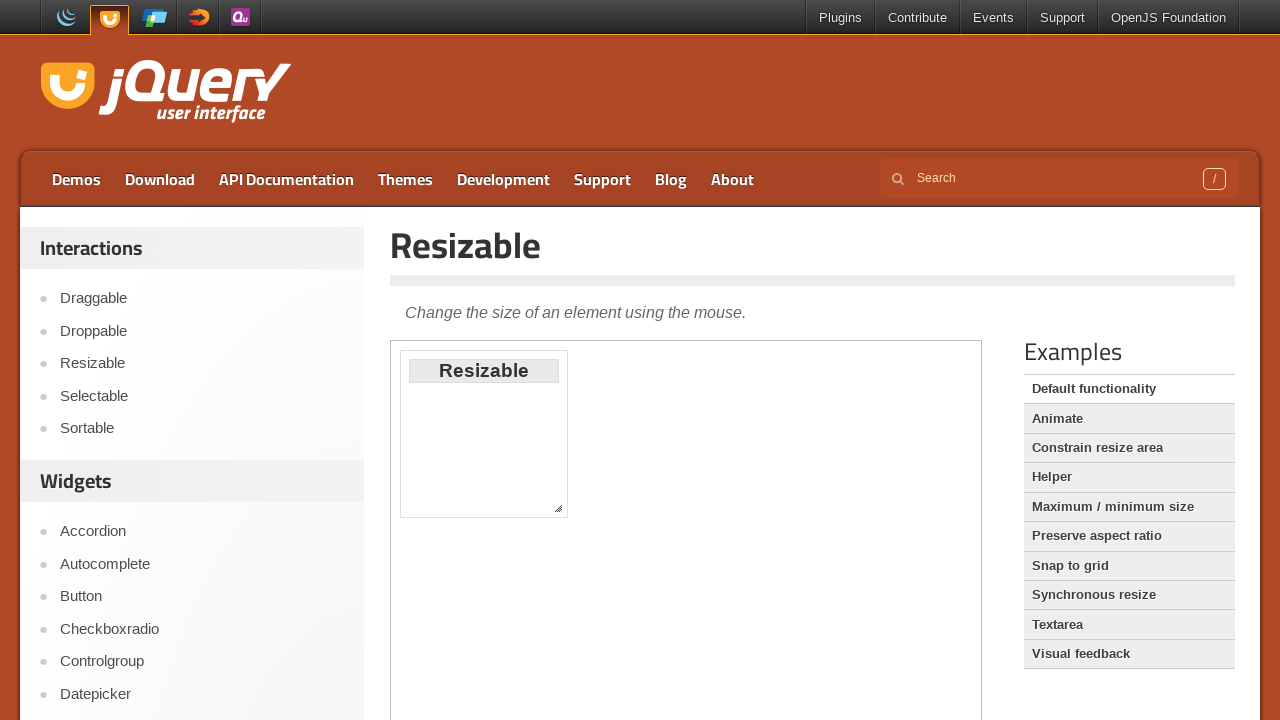

Dragged the resize handle 50 pixels right and 50 pixels down to enlarge the element at (608, 558)
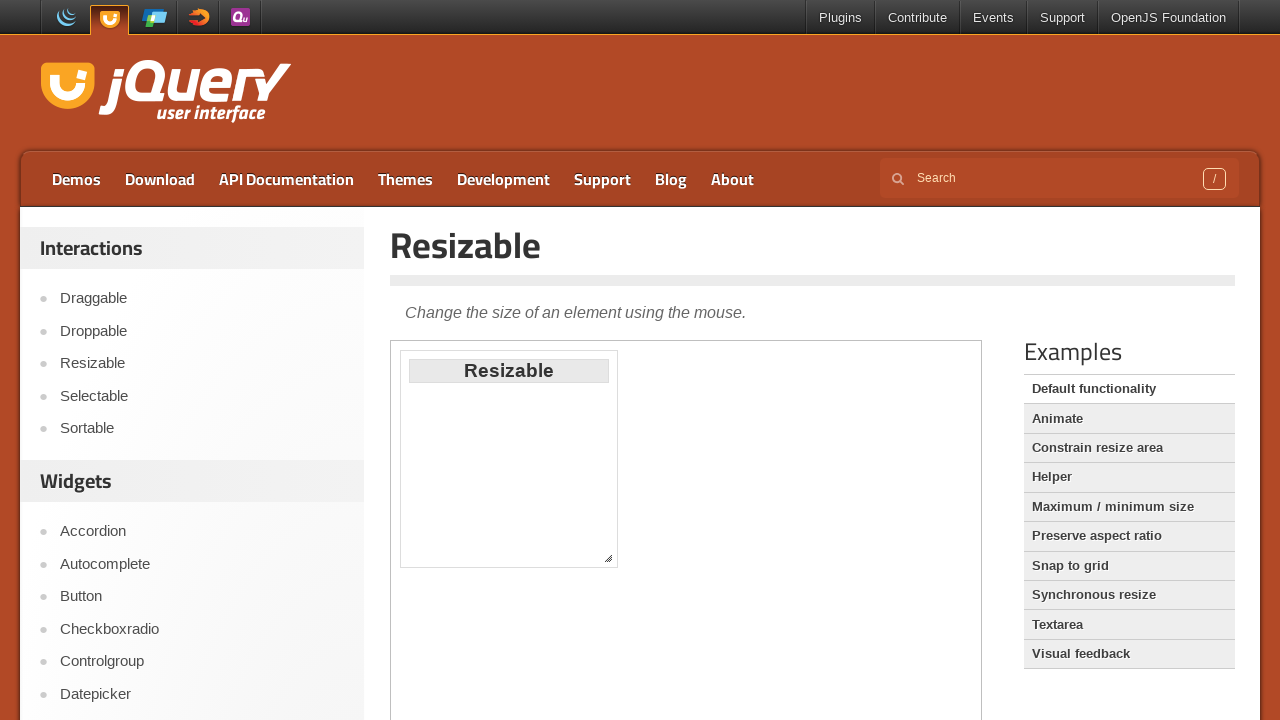

Released the mouse button to complete the resize operation at (608, 558)
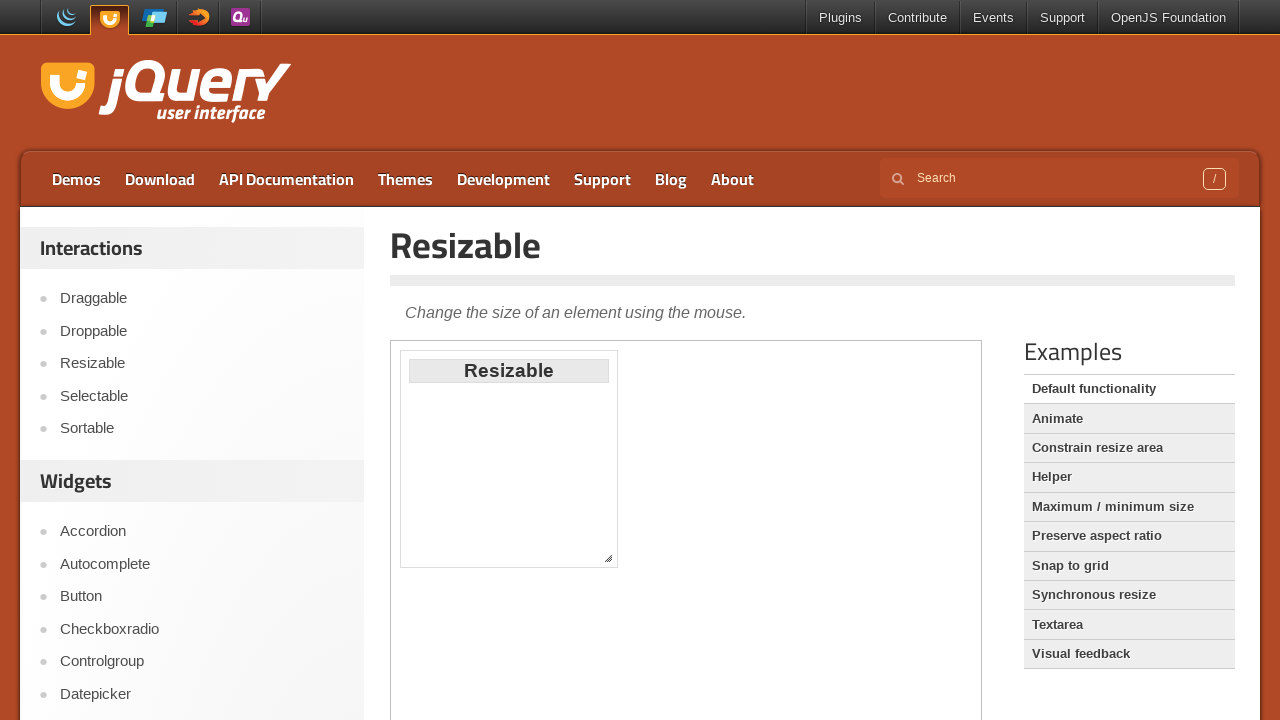

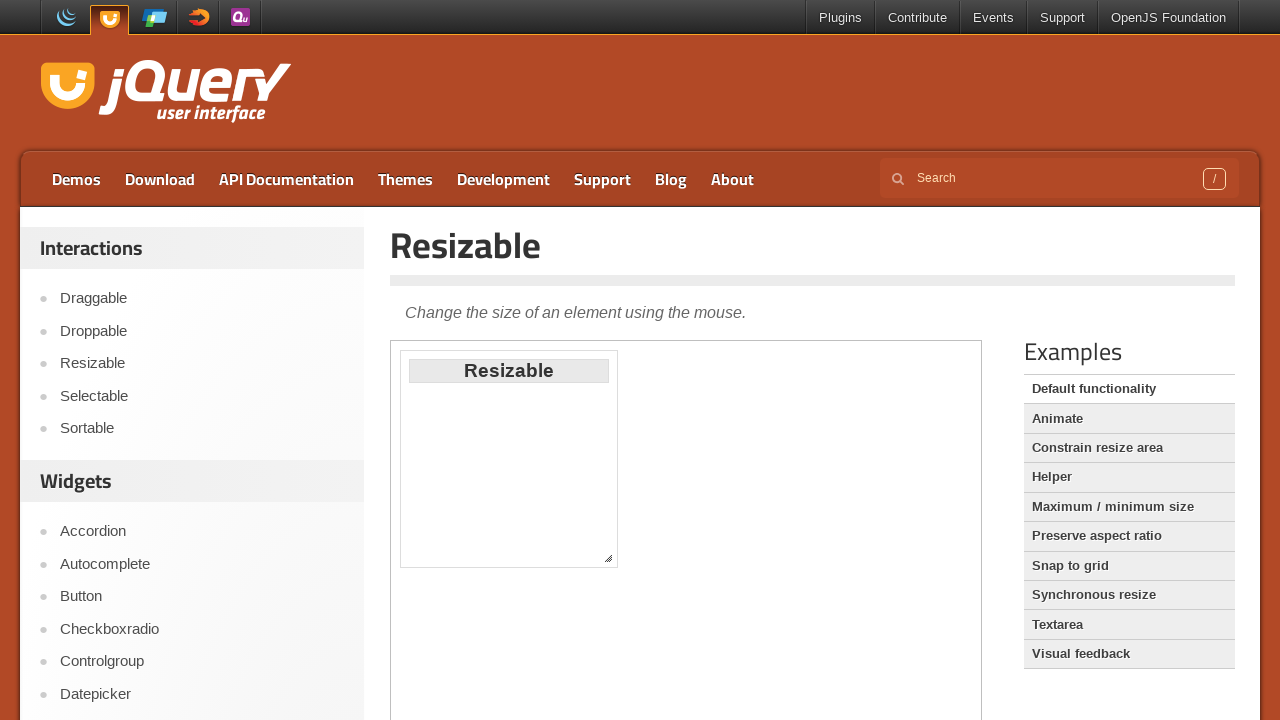